Navigates to WHOIS lookup page for a domain and verifies that domain information is displayed on the page

Starting URL: https://www.whois.com/whois/bentley.edu

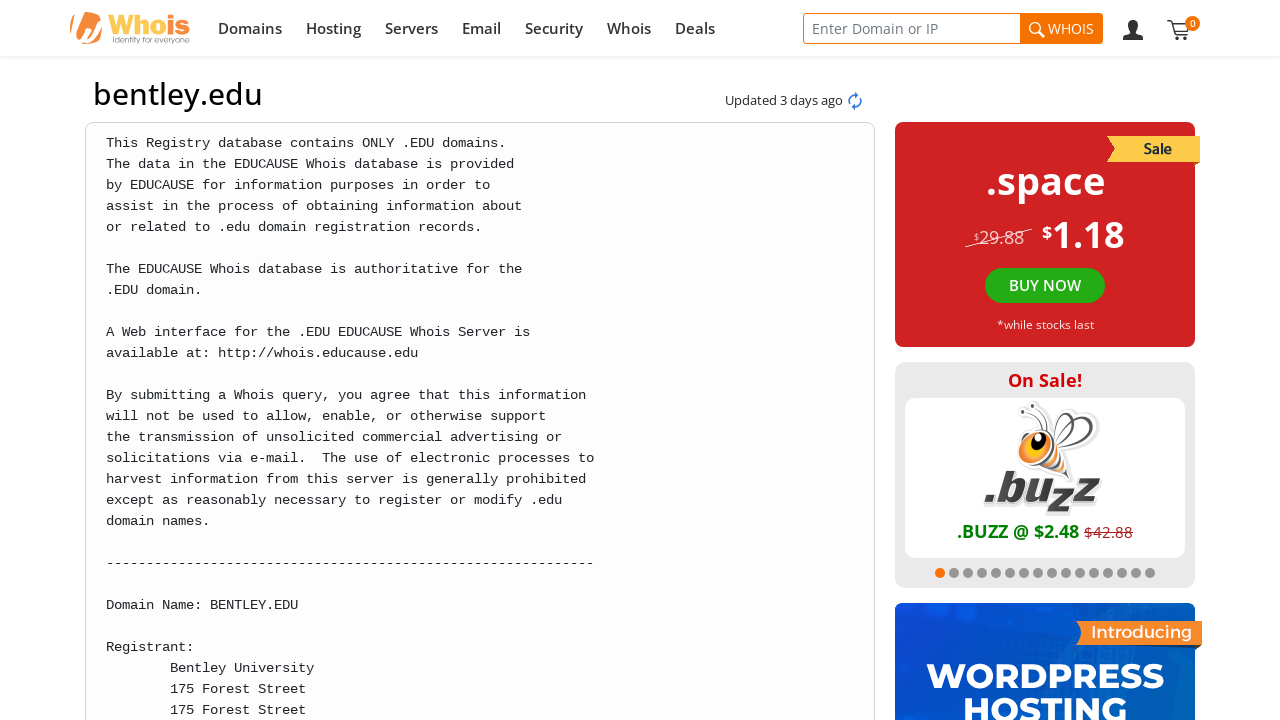

Page body loaded and ready
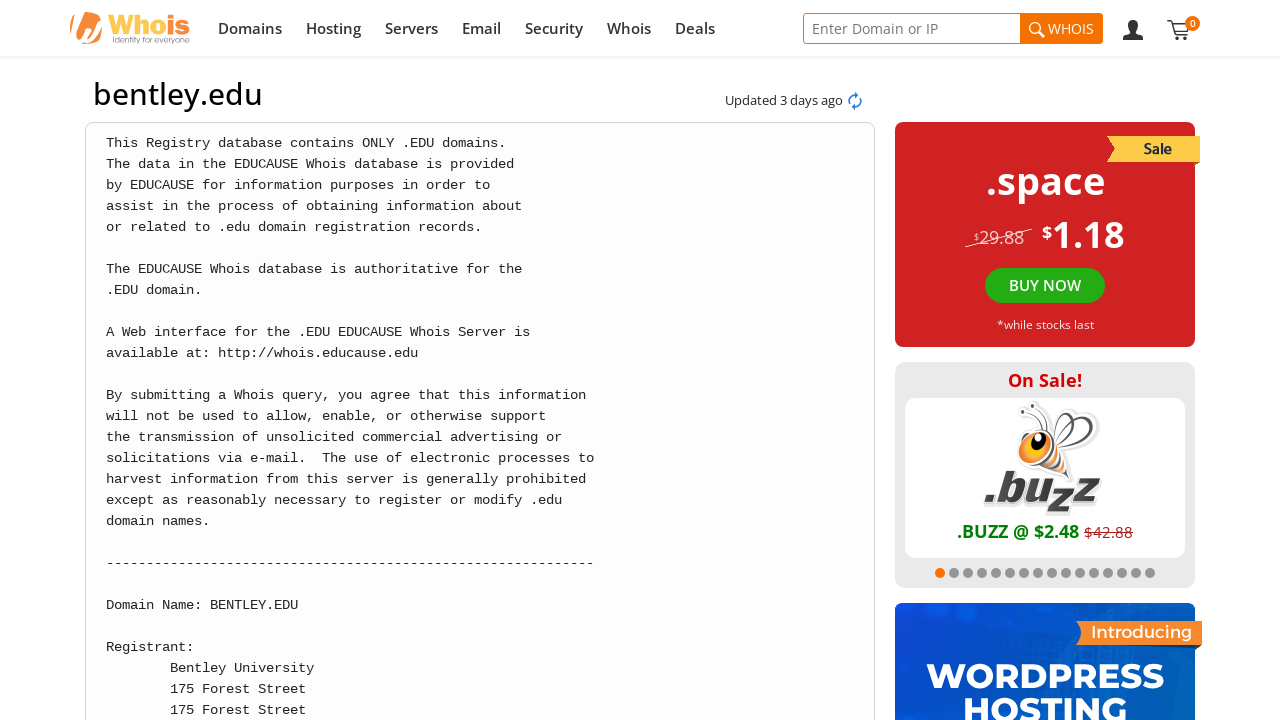

Domain Name field found - domain information is displayed on WHOIS lookup page for bentley.edu
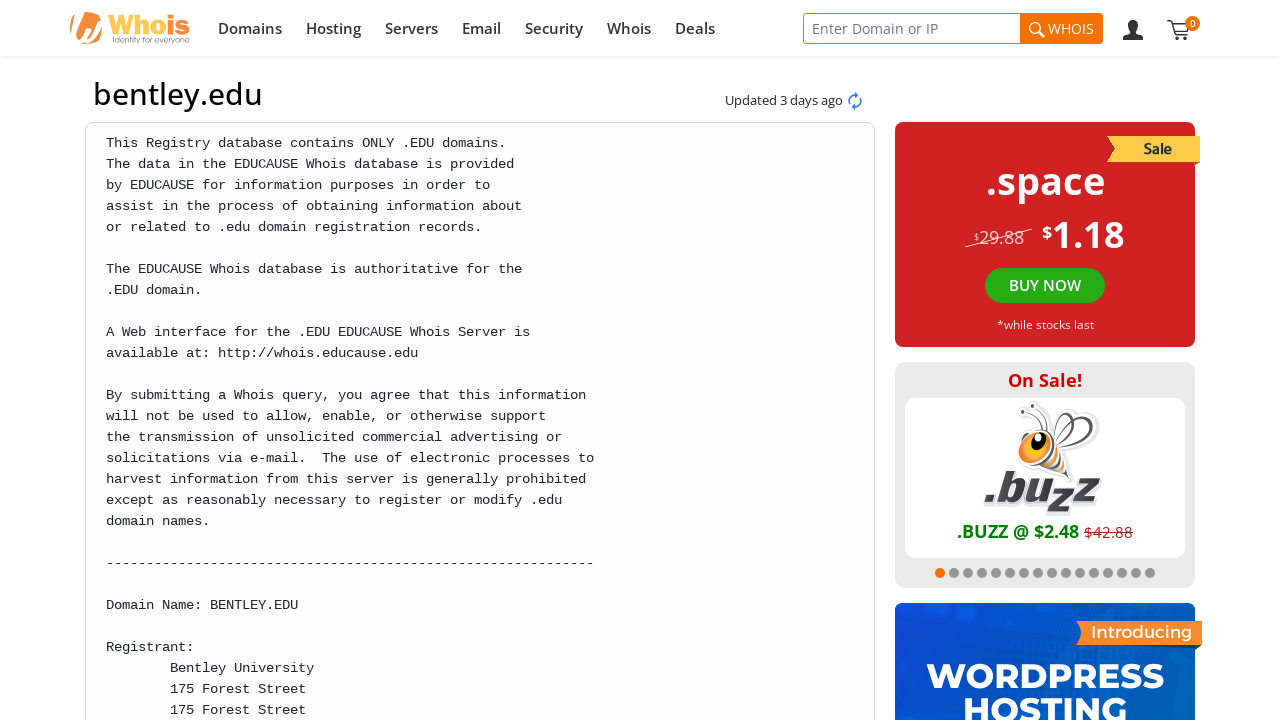

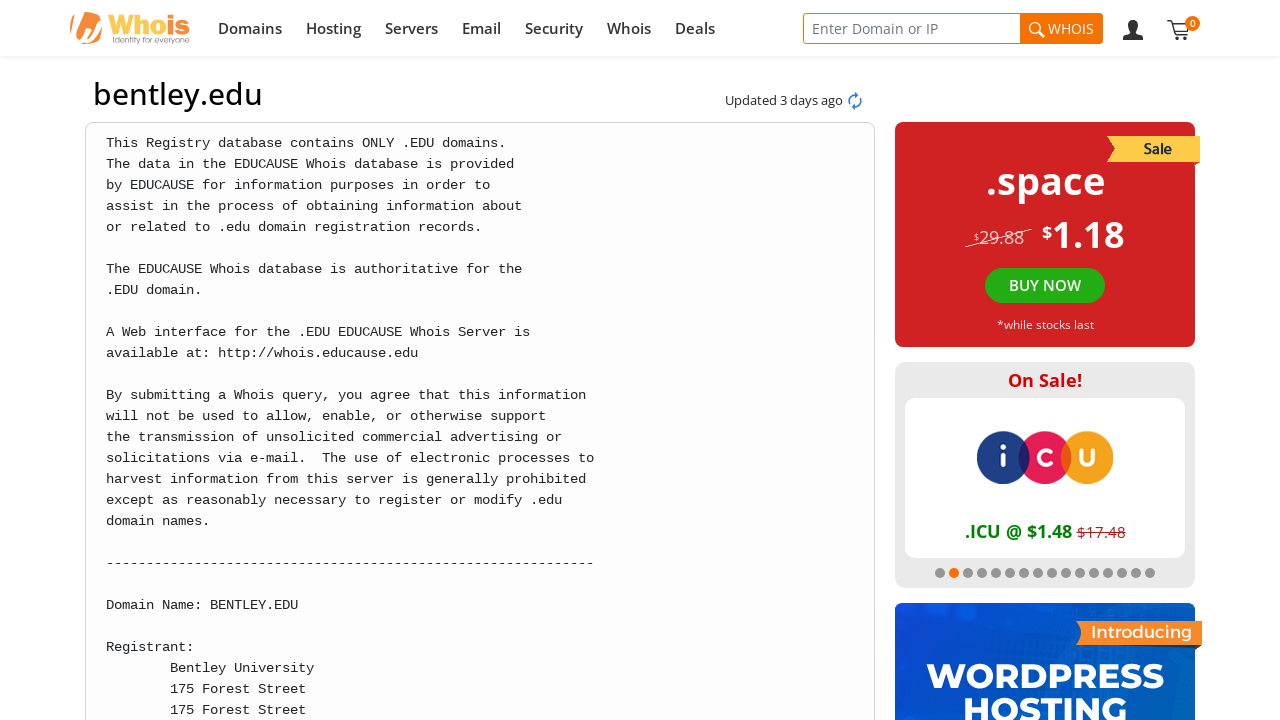